Tests file upload functionality by uploading a file and verifying the uploaded filename is displayed

Starting URL: https://the-internet.herokuapp.com/

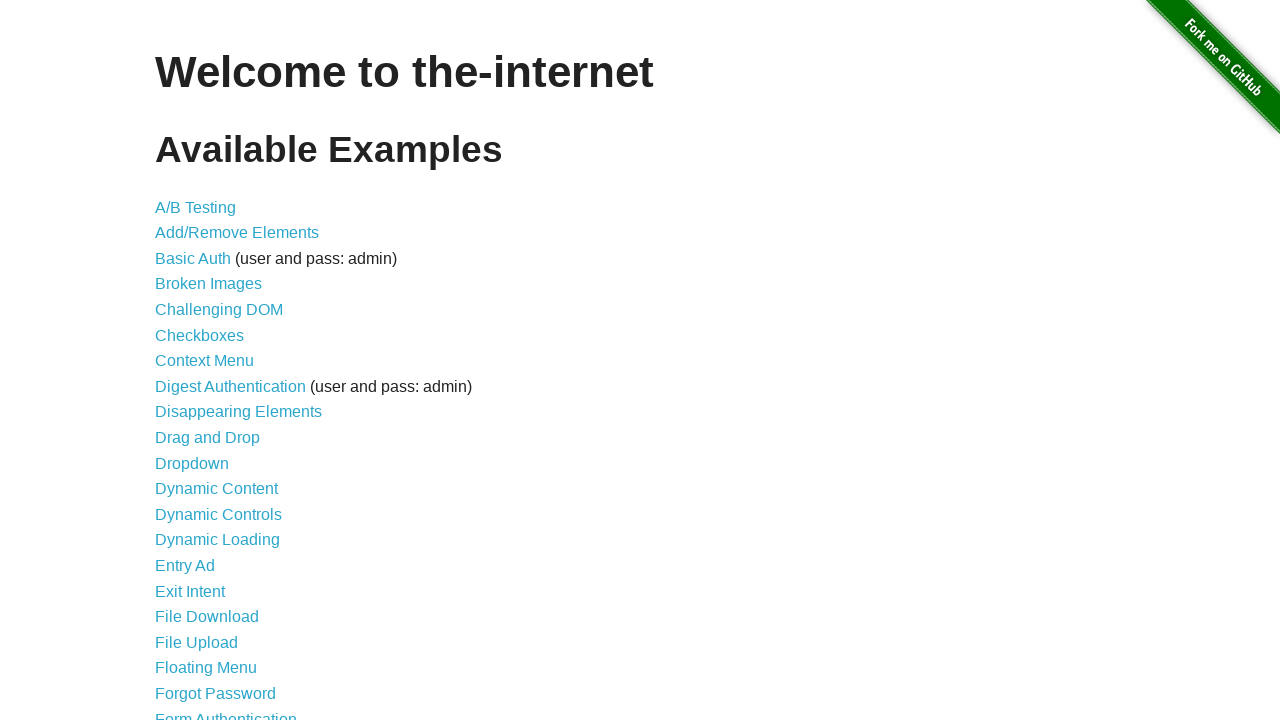

Clicked 'File Upload' link to navigate to file upload page at (196, 642) on text=File Upload
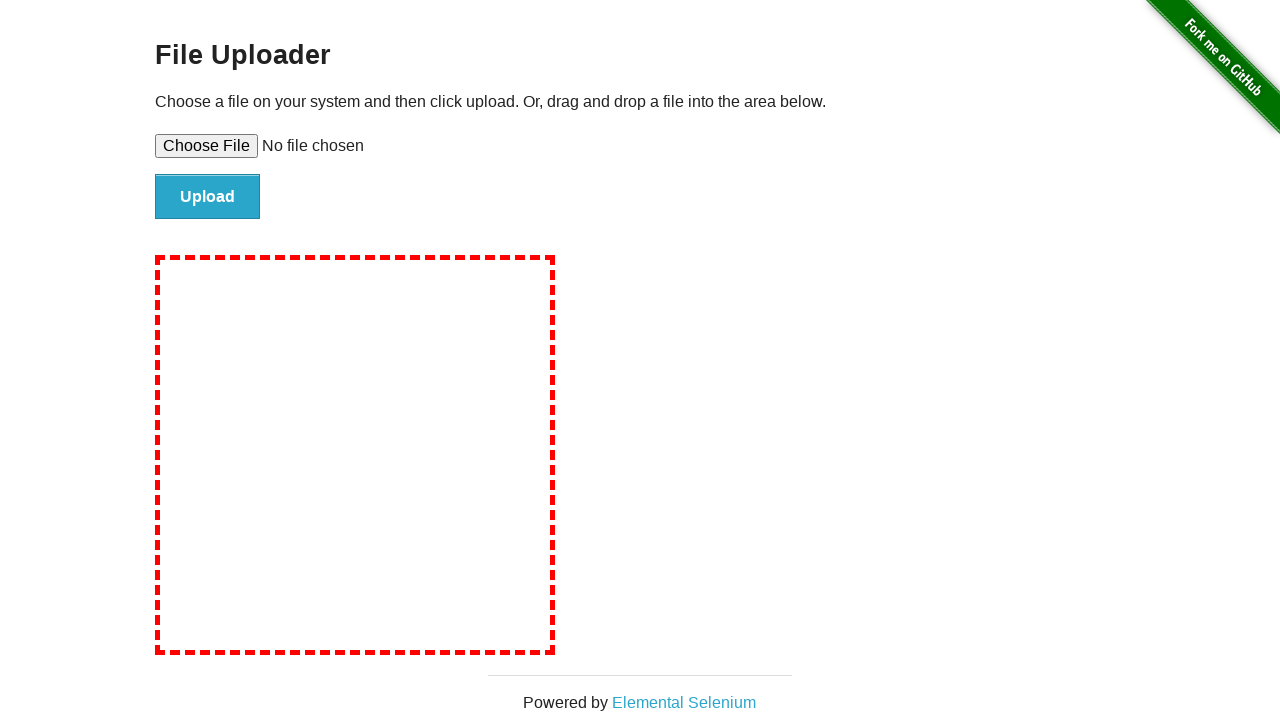

Created temporary test file 'test_upload_file.txt' for upload
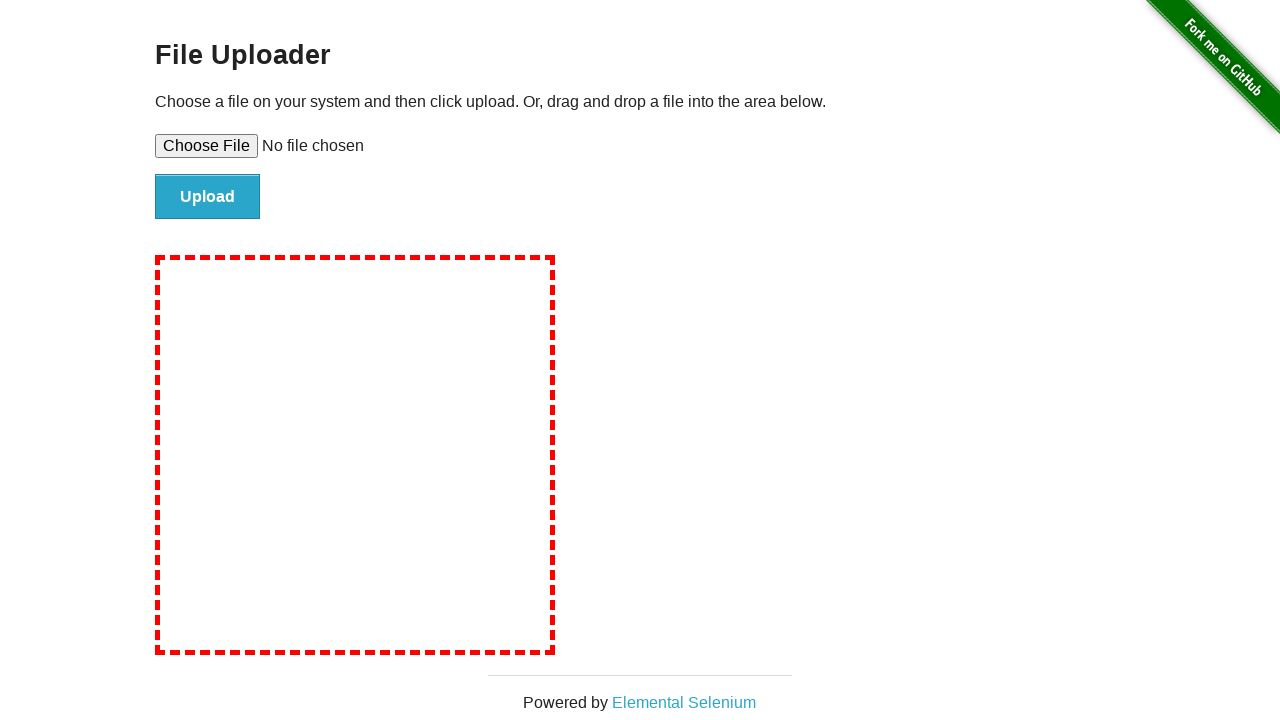

Selected test file via file input element
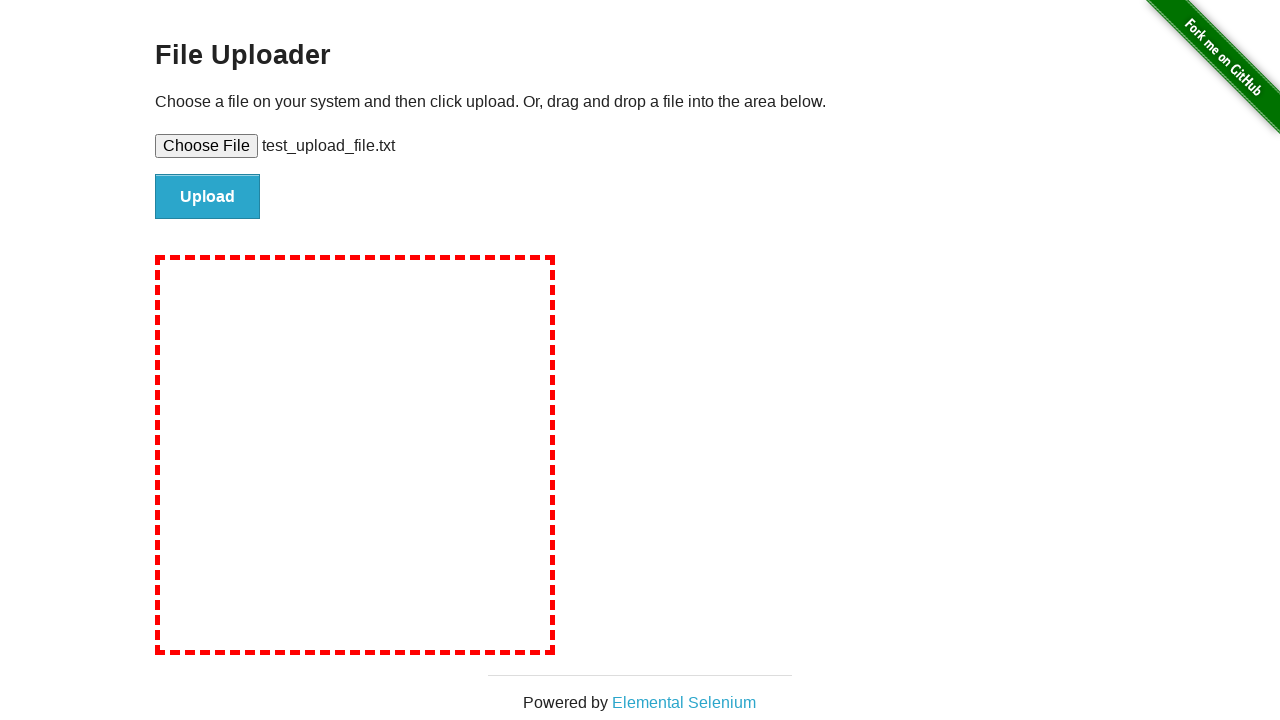

Clicked the Upload button to submit file at (208, 197) on #file-submit
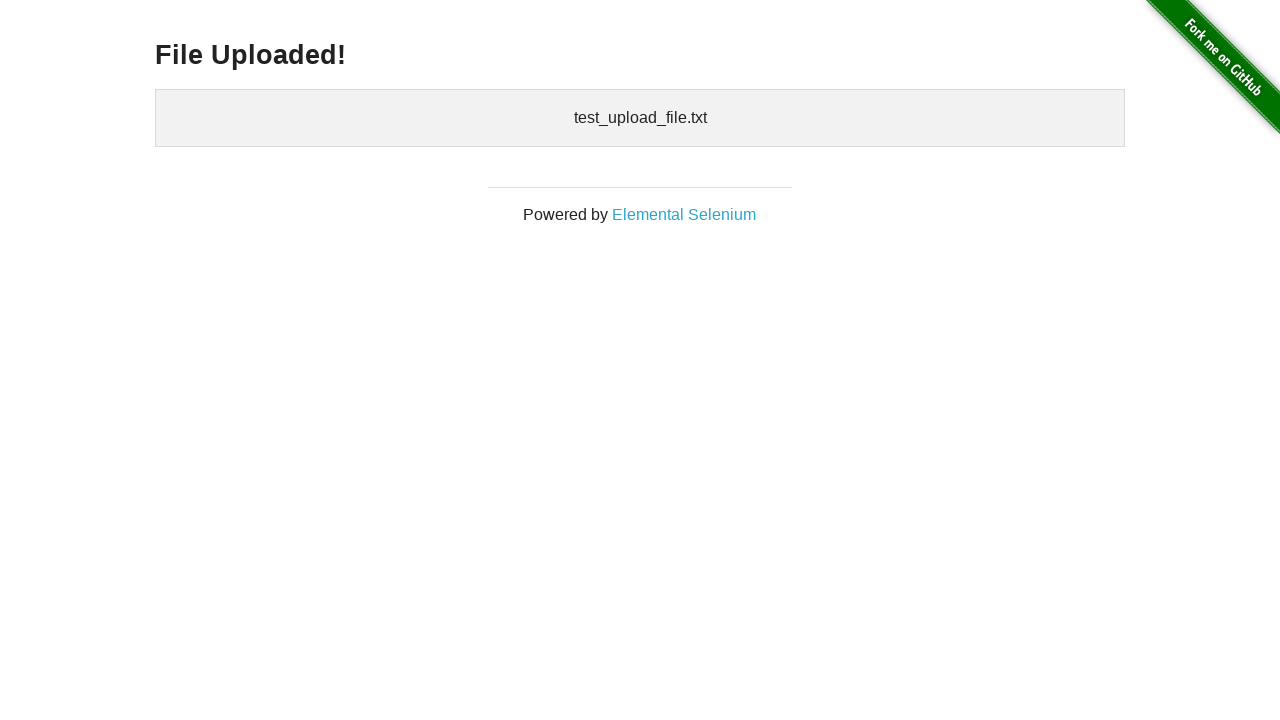

Upload confirmation appeared - uploaded filename is now displayed
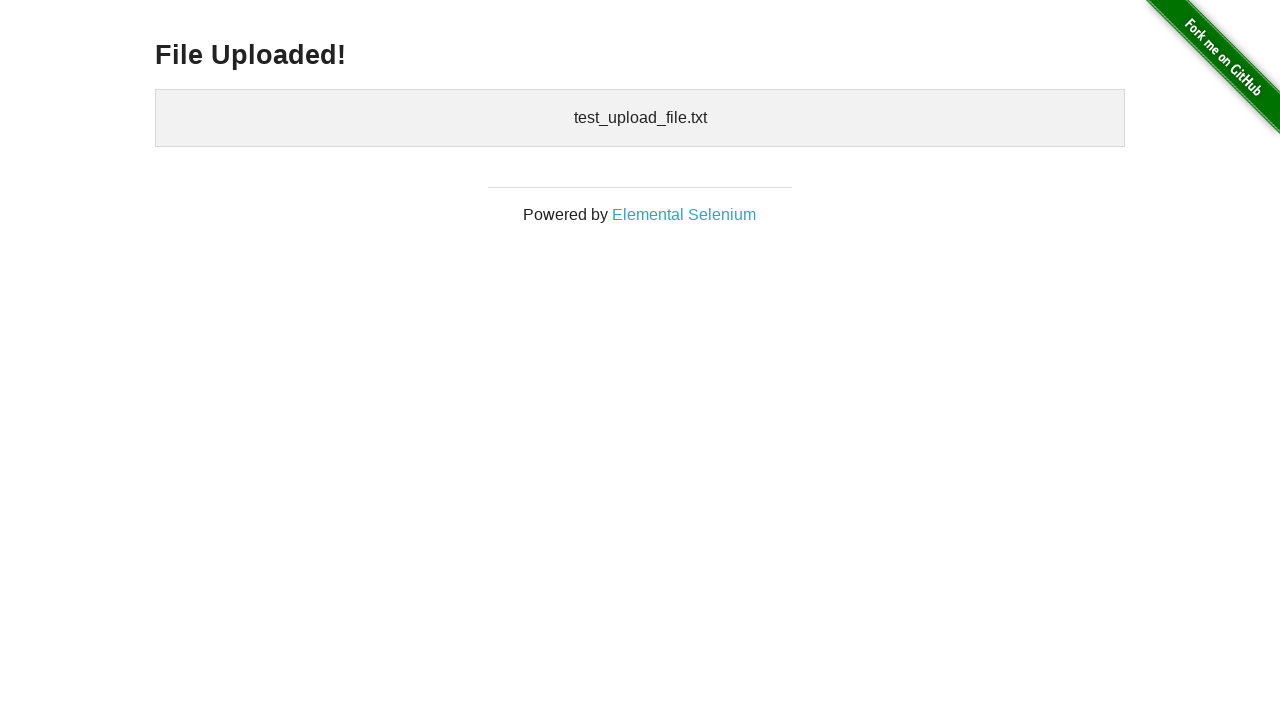

Cleaned up temporary test file and directory
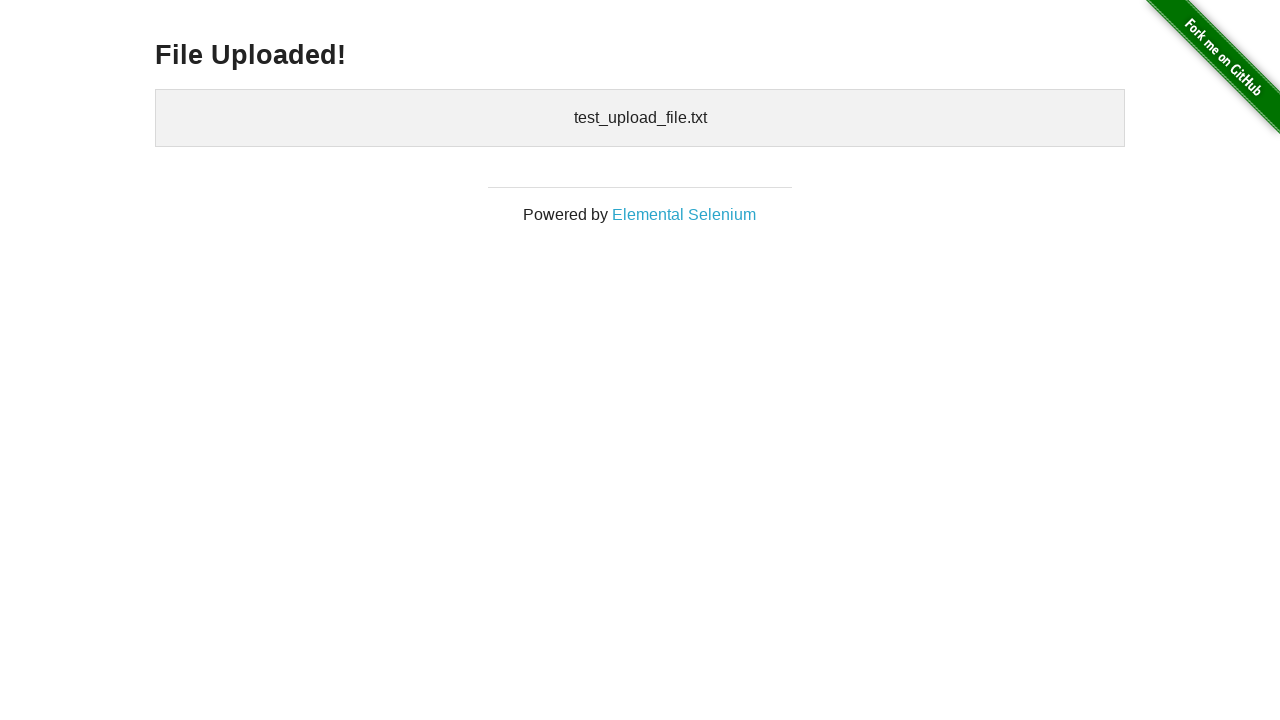

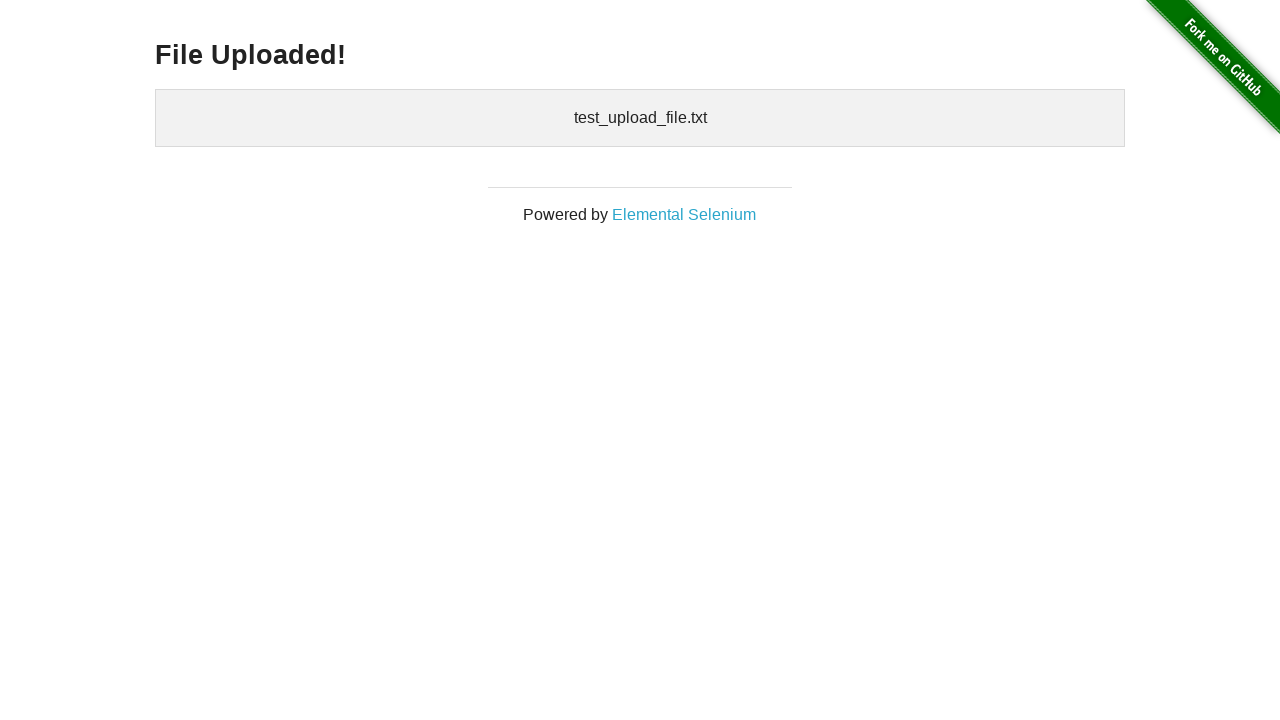